Tests single selection in a jQuery combo tree dropdown by clicking the dropdown and selecting "choice 1"

Starting URL: https://www.jqueryscript.net/demo/Drop-Down-Combo-Tree/#google_vignette

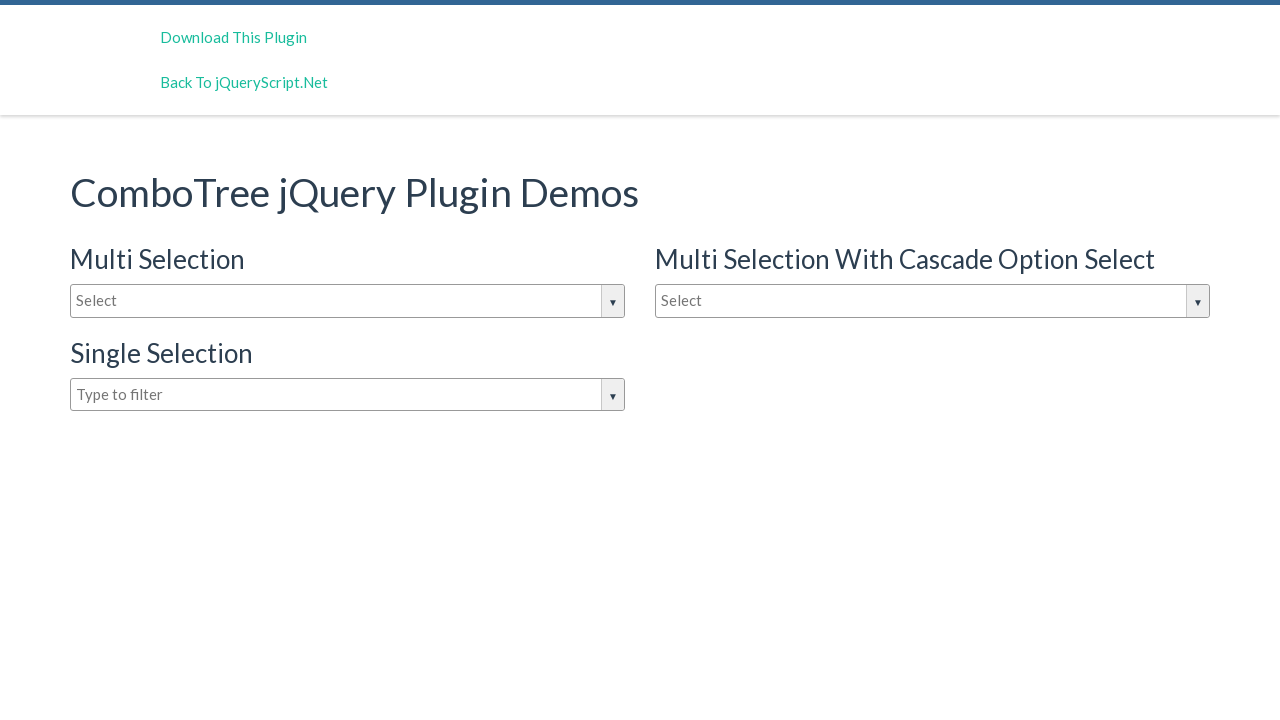

Clicked on the combo tree dropdown to open it at (348, 301) on #justAnInputBox
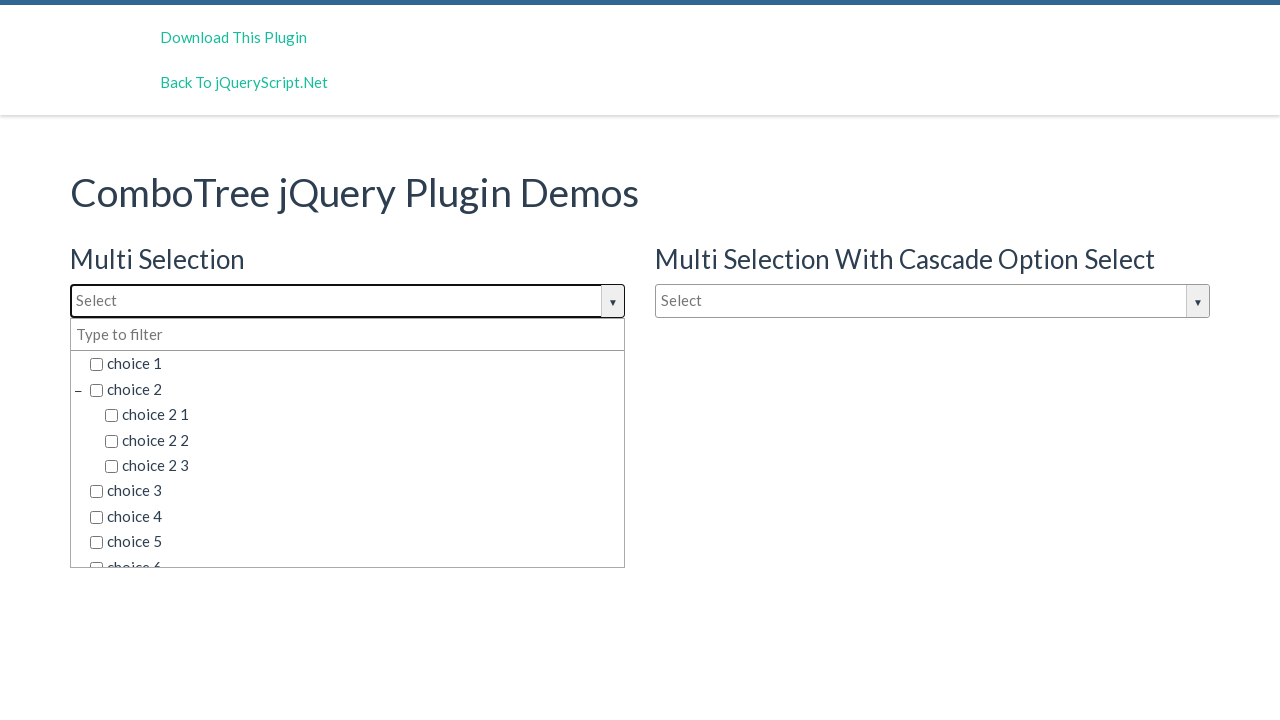

Dropdown opened and choice items appeared
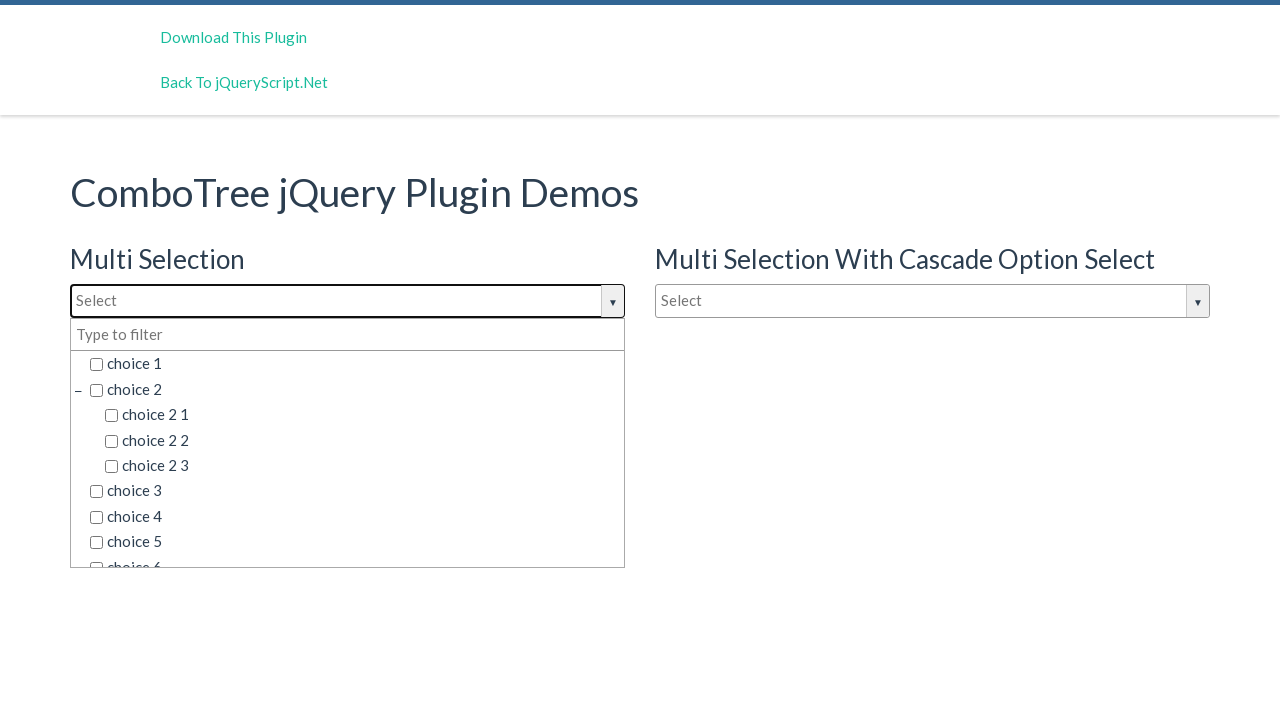

Selected 'choice 1' from the dropdown at (355, 364) on span.comboTreeItemTitle:has-text('choice 1')
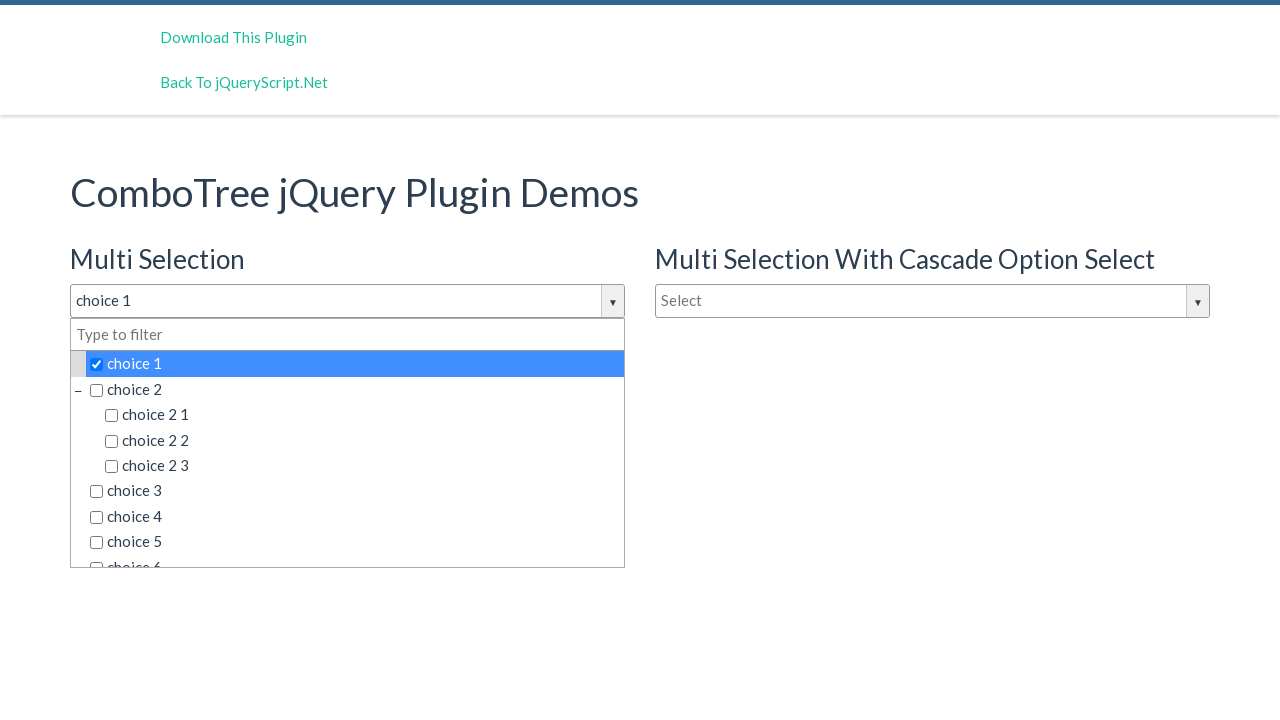

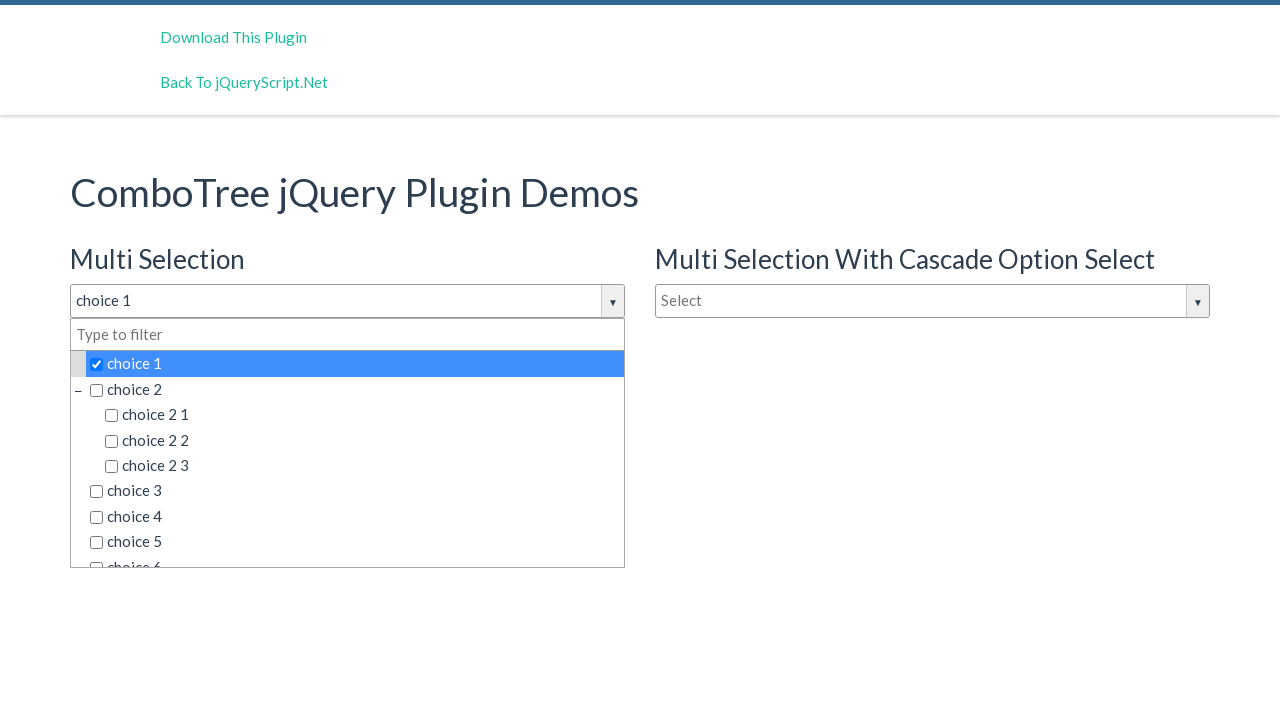